Tests opting out of A/B tests by visiting the page, verifying A/B test is active, adding an opt-out cookie, refreshing the page, and verifying the opt-out was successful.

Starting URL: http://the-internet.herokuapp.com/abtest

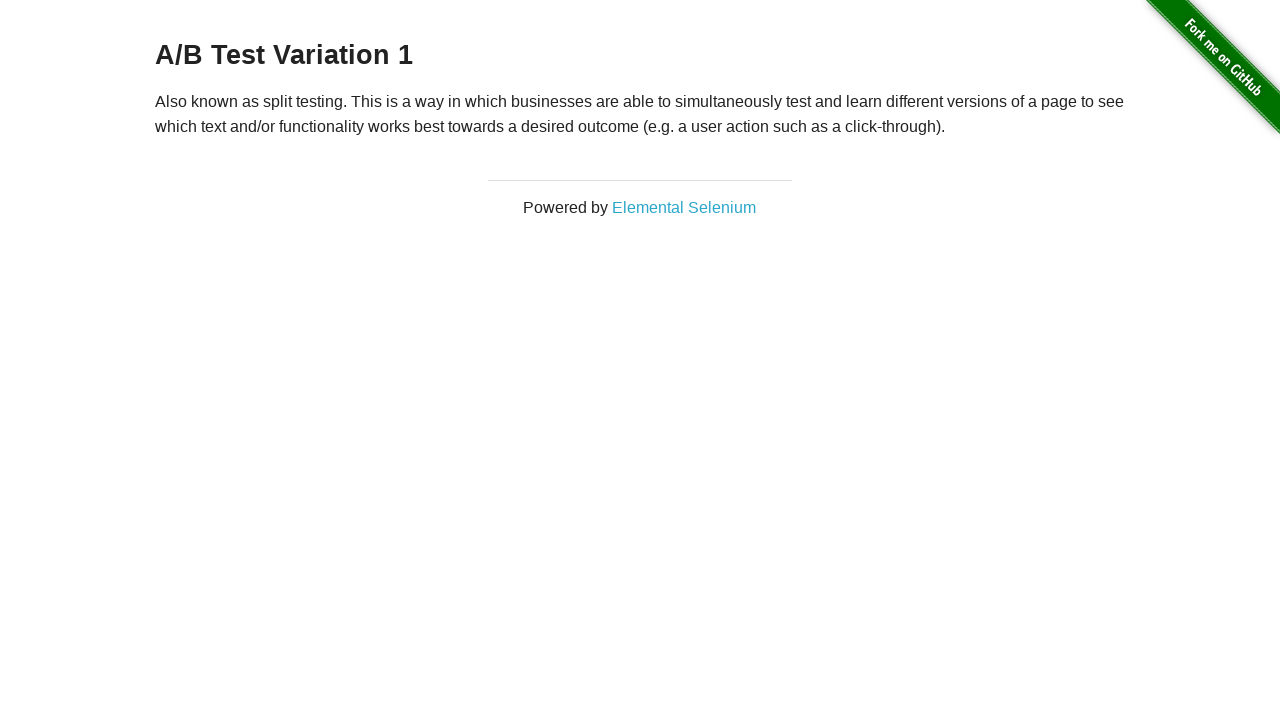

Located h3 heading element
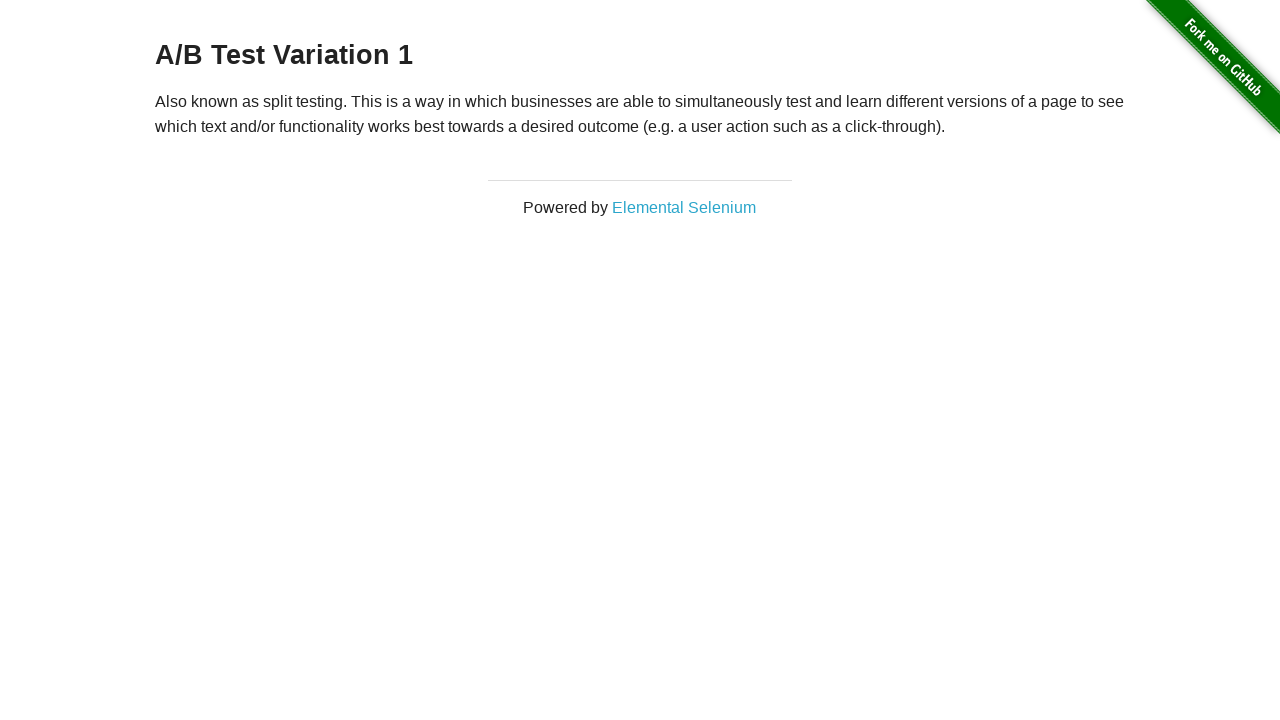

Waited for h3 heading to be visible on page
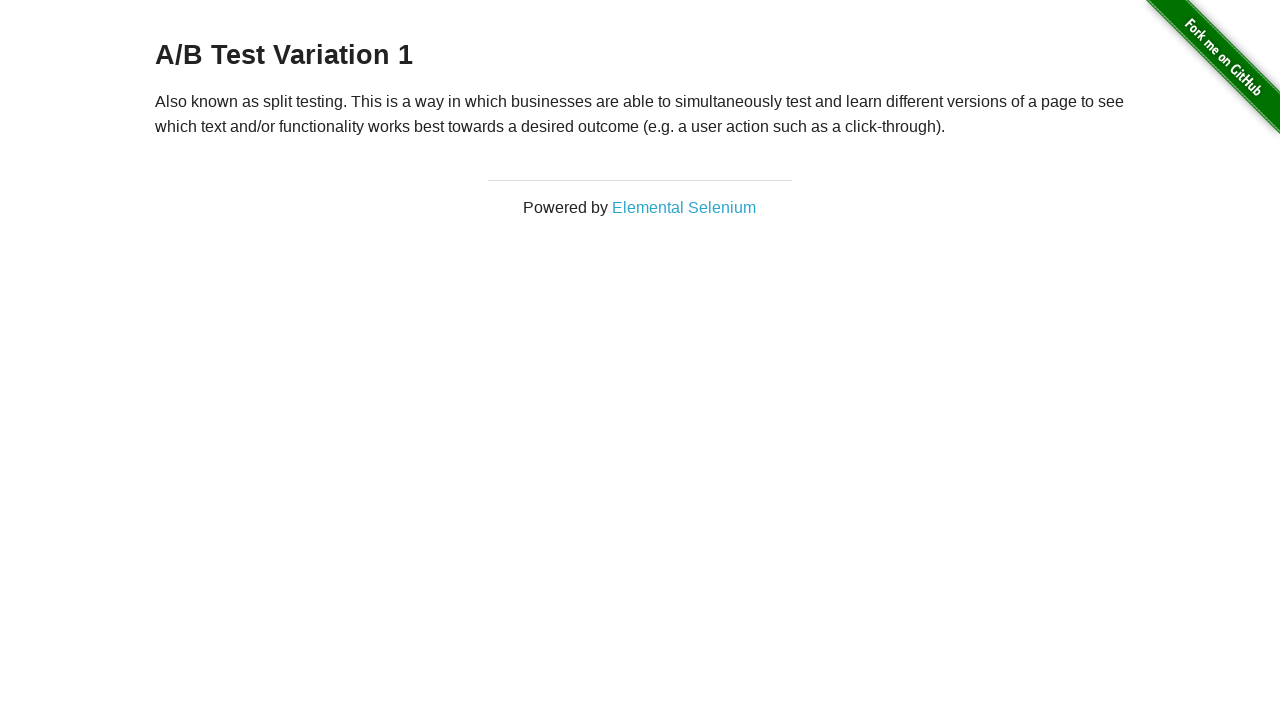

Added optimizelyOptOut cookie with value 'true'
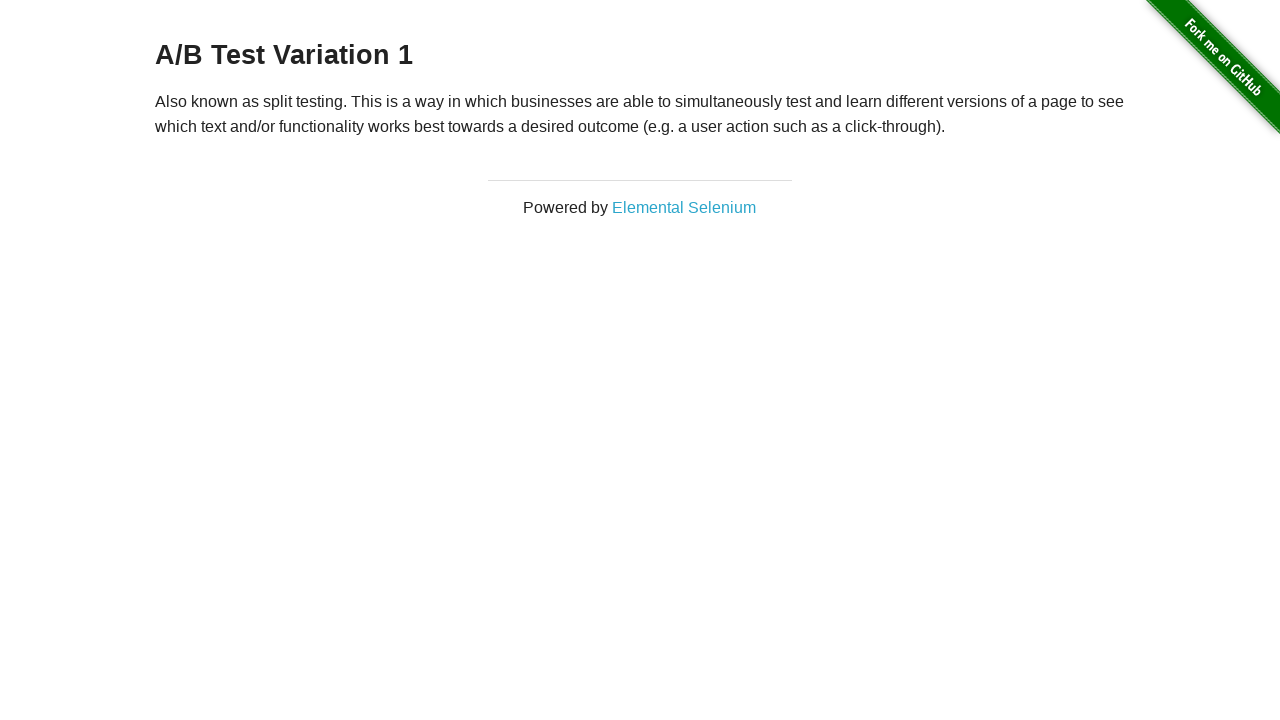

Reloaded page after adding opt-out cookie
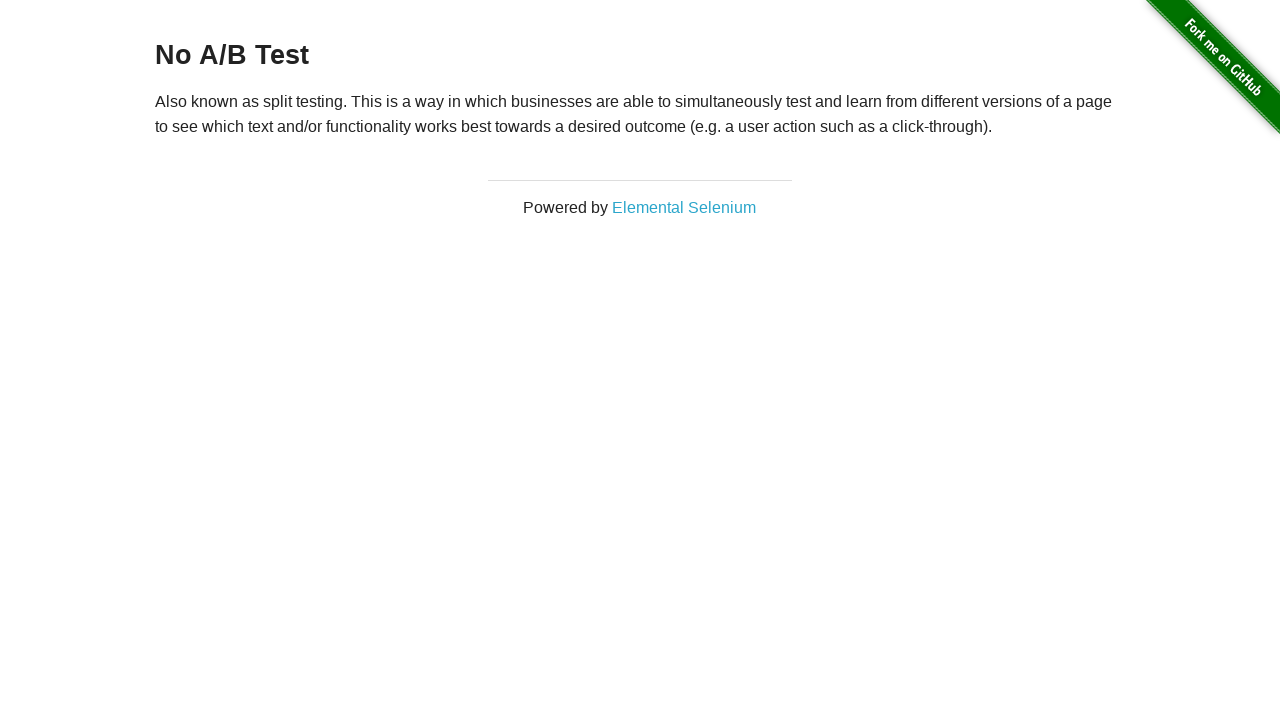

Waited for h3 heading to load after page refresh
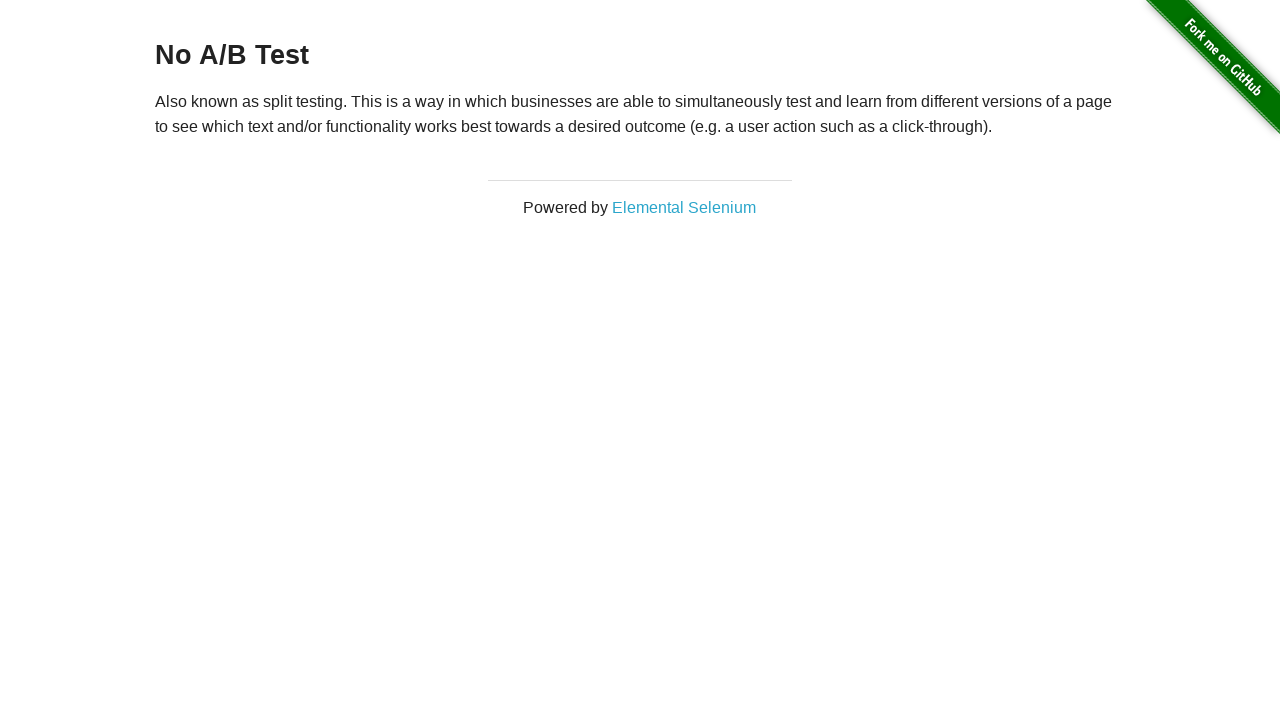

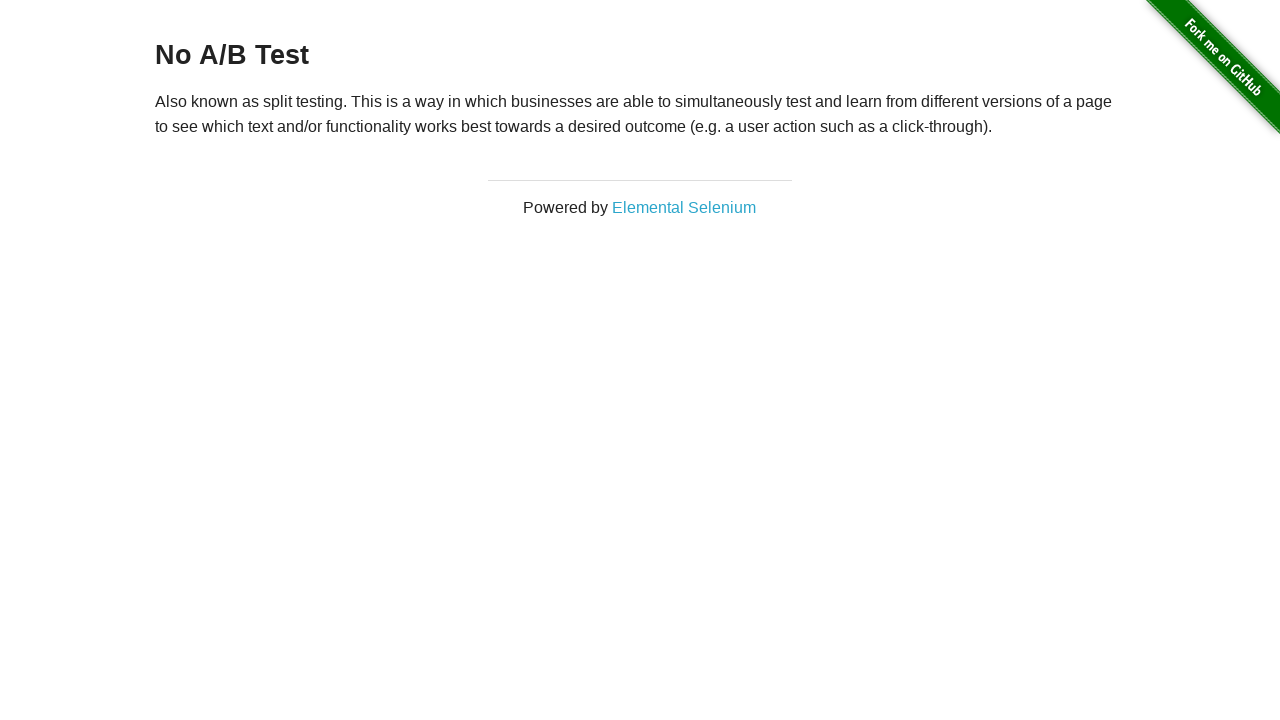